Tests fake alert and modal dialog functionality by clicking on buttons that trigger fake alerts and modal dialogs on the Herokuapp test page

Starting URL: https://testpages.herokuapp.com/styled/alerts/fake-alert-test.html

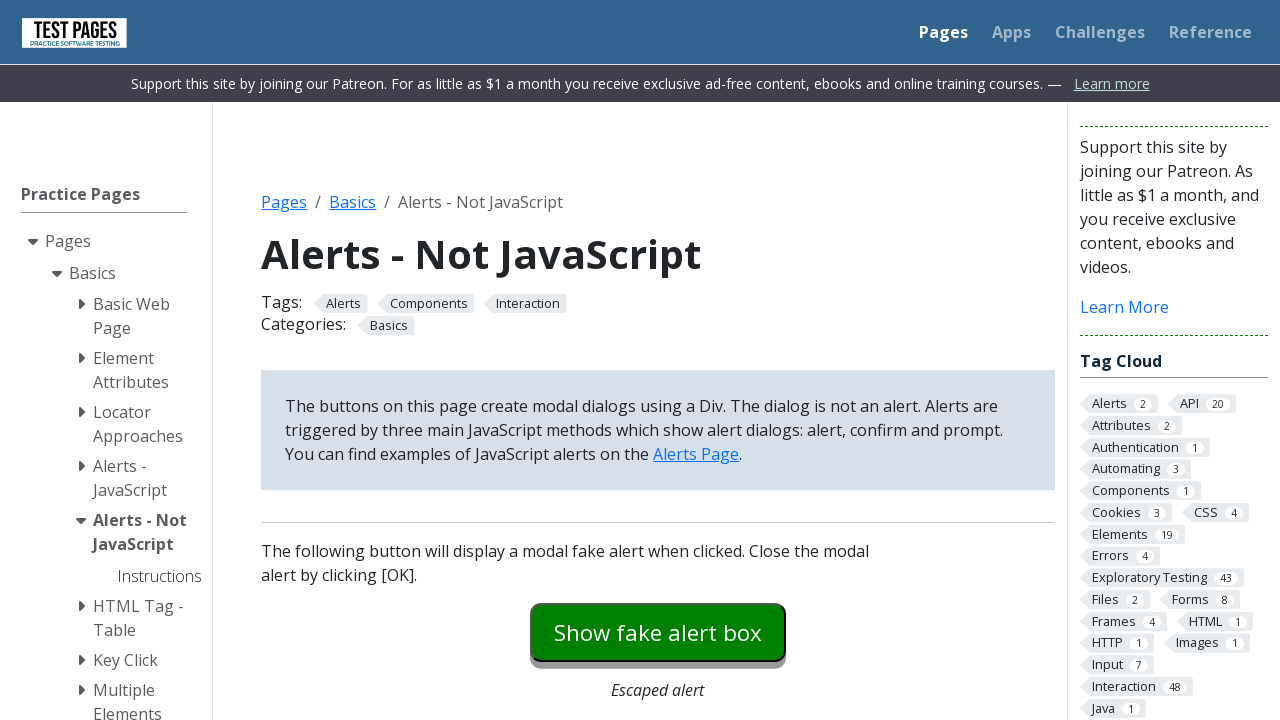

Navigated to fake alerts test page
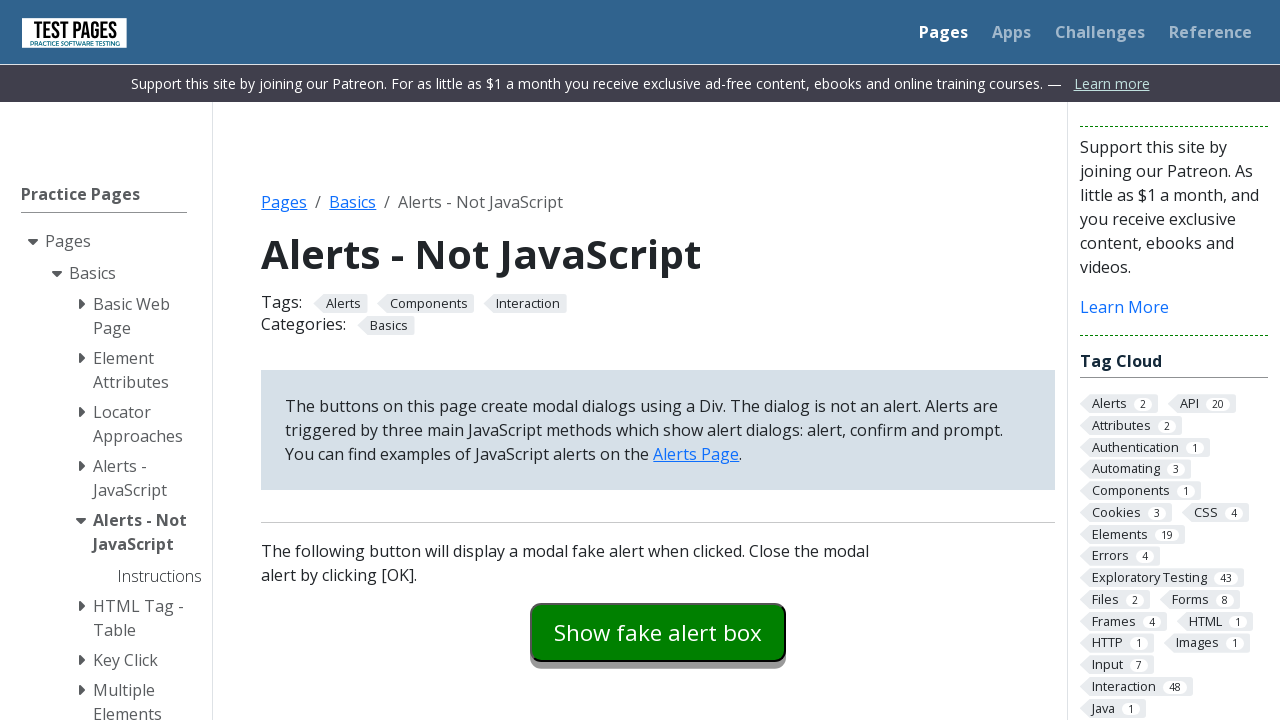

Located fake alert button
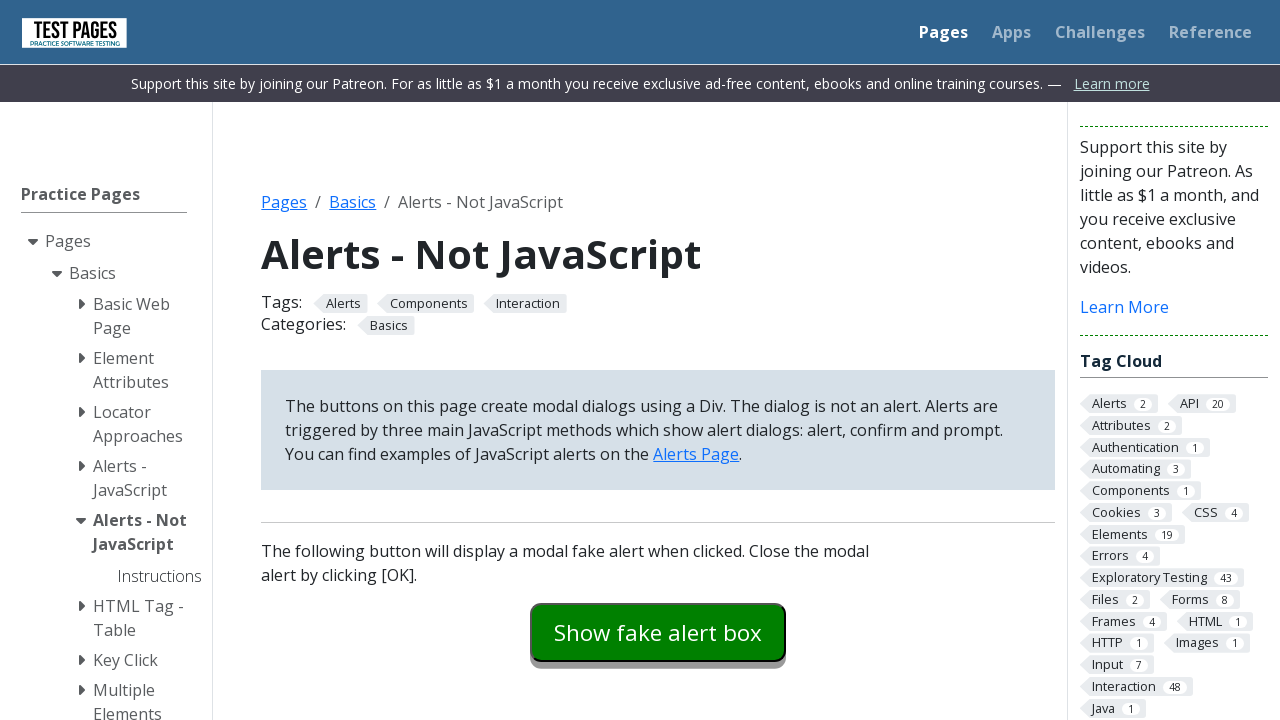

Scrolled fake alert button into view
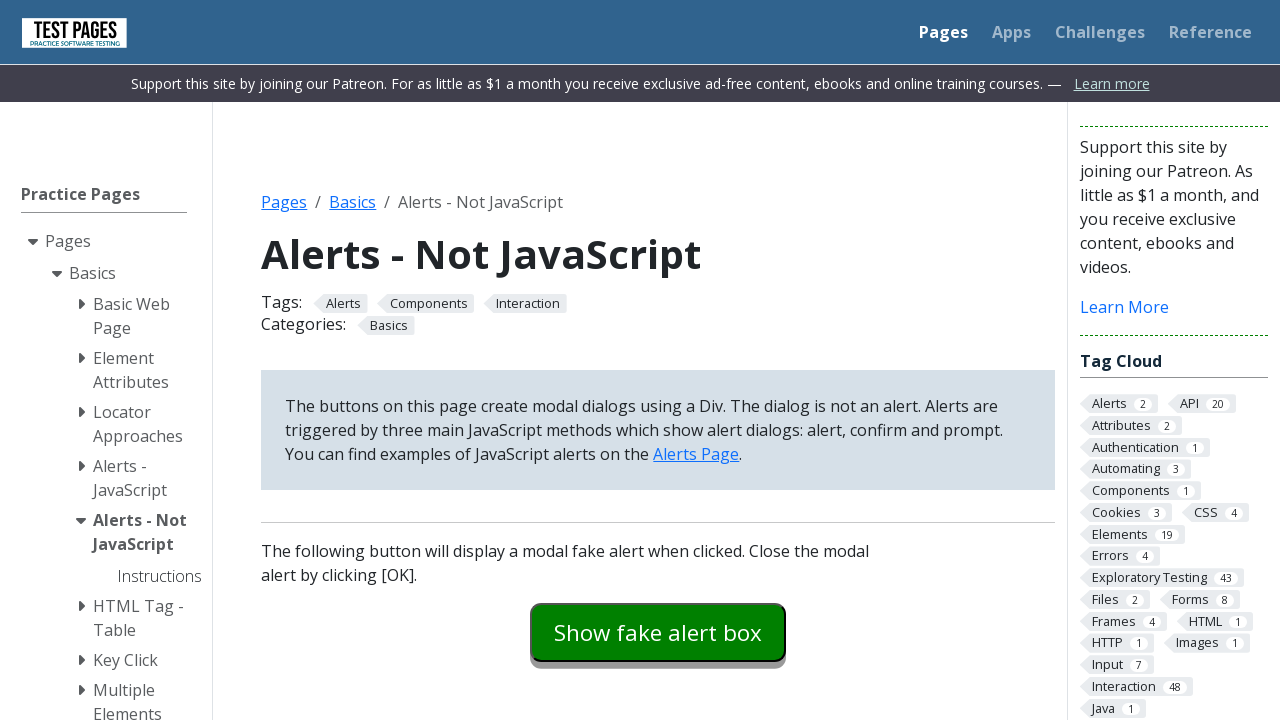

Clicked fake alert button at (658, 632) on #fakealert
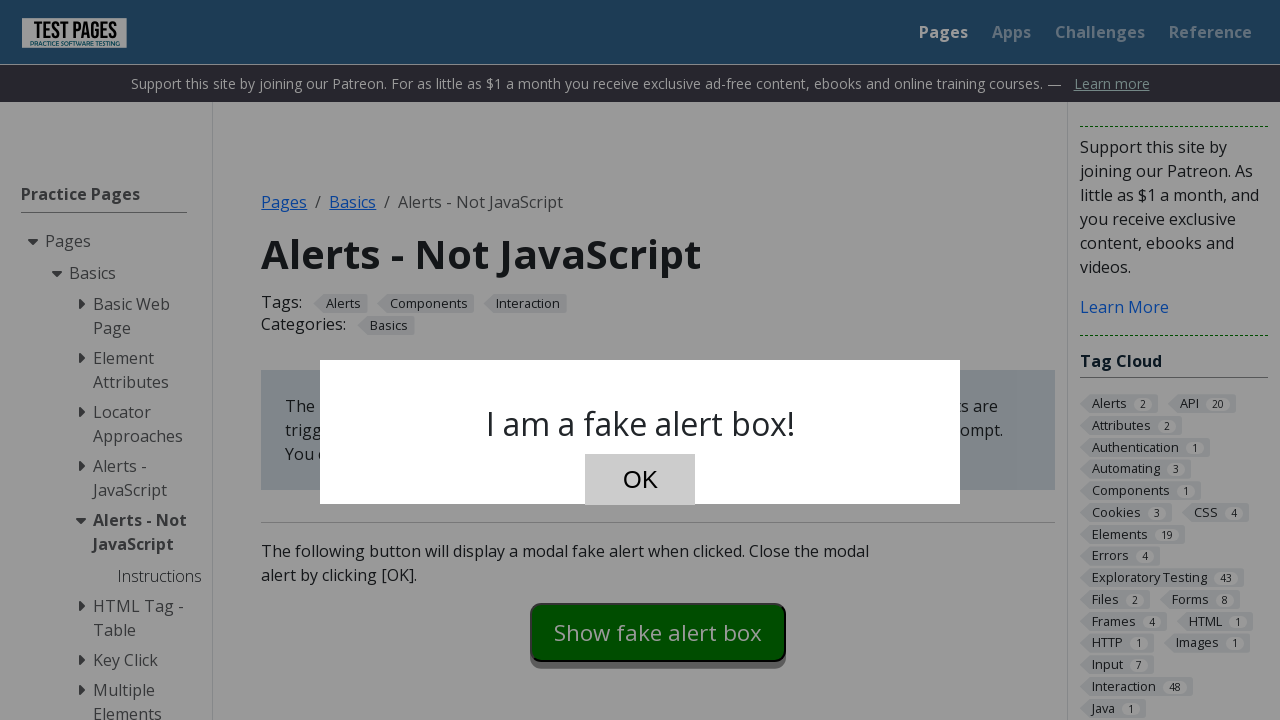

Located modal dialog button
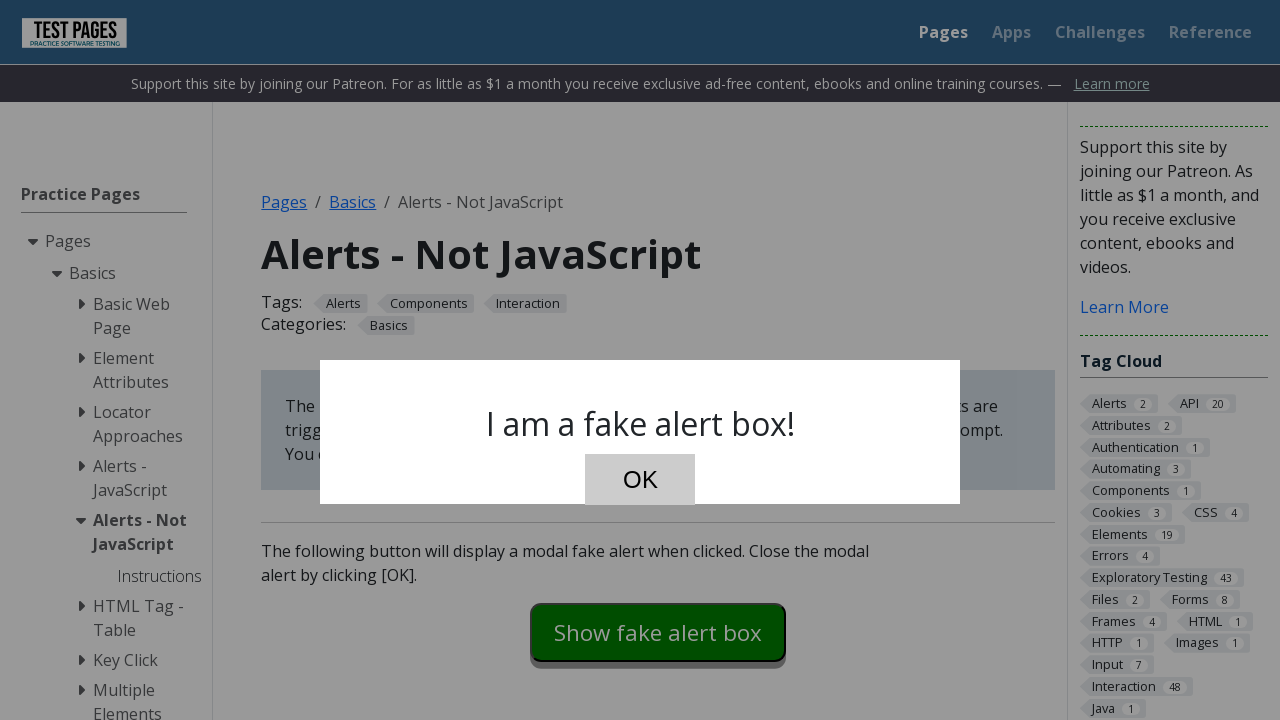

Scrolled modal dialog button into view
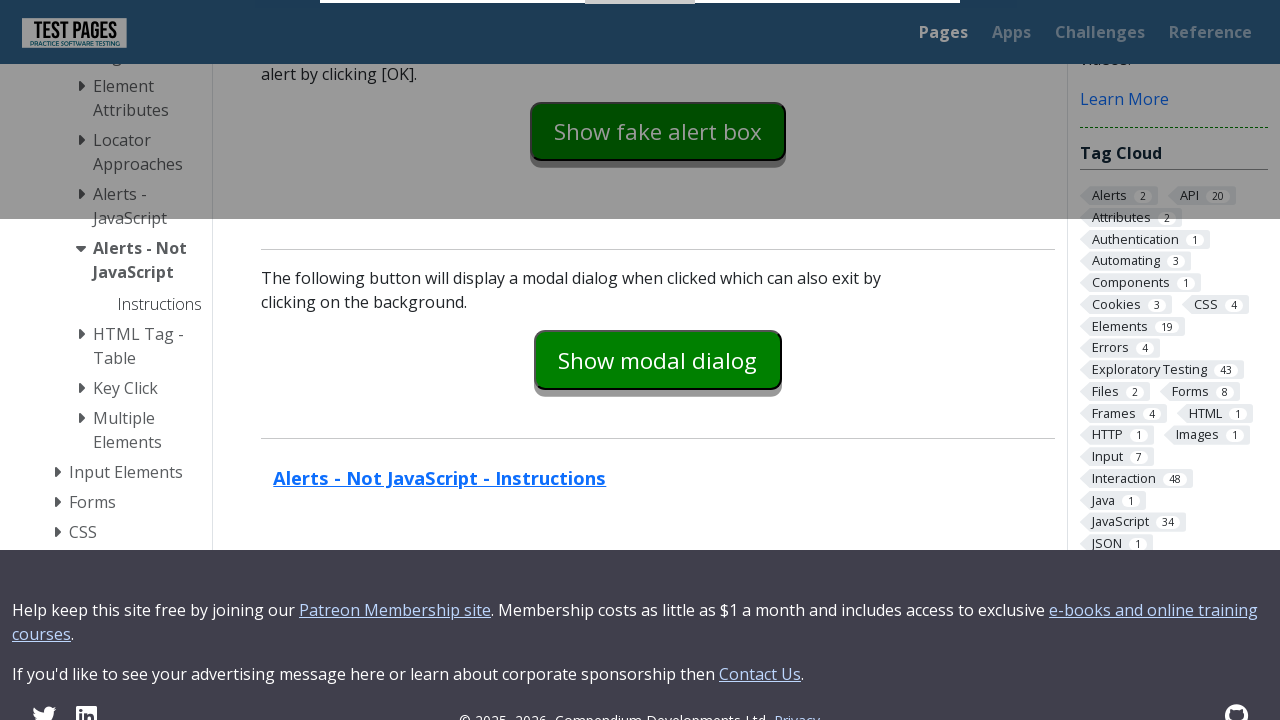

Clicked modal dialog button at (658, 360) on #modaldialog
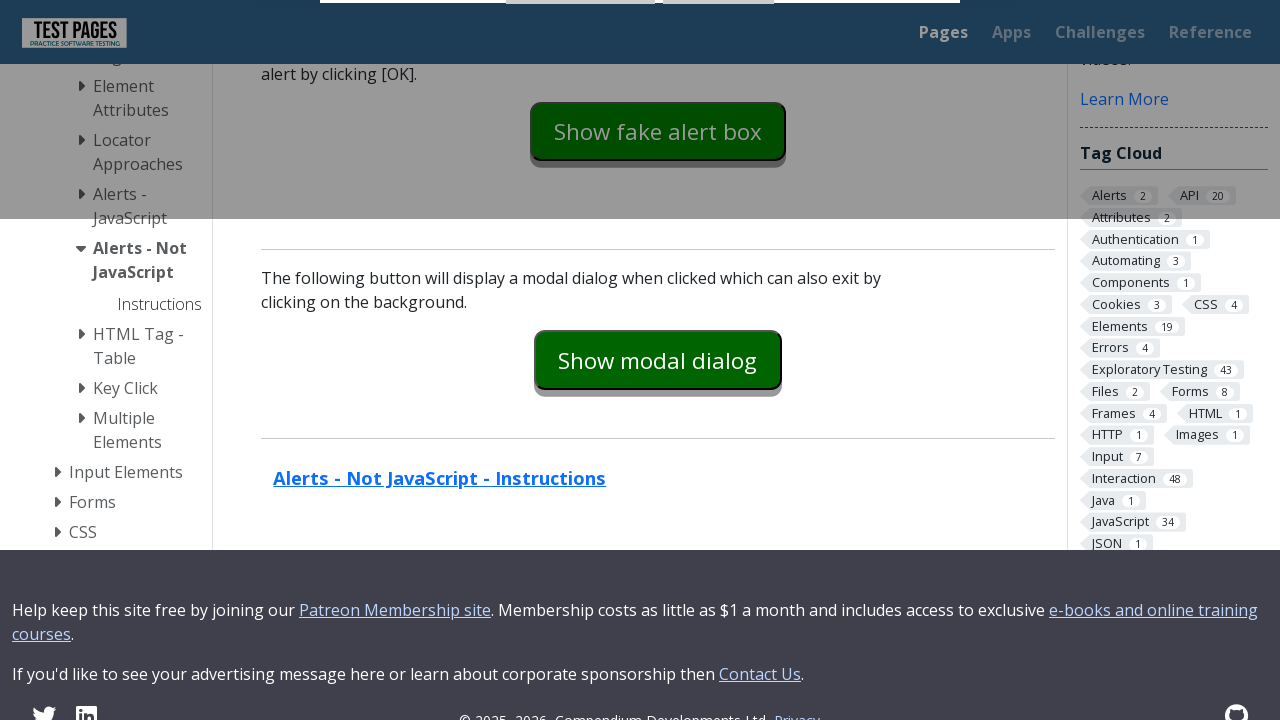

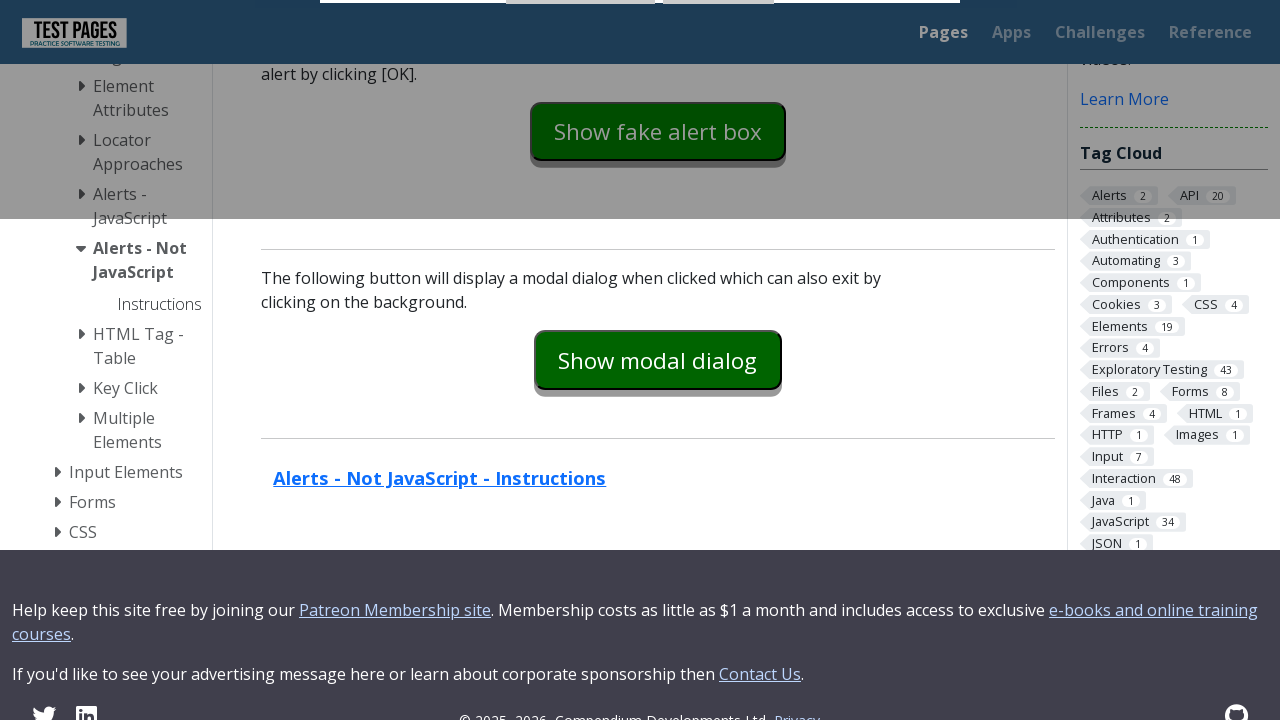